Tests dropdown selection by value, selecting Option 2

Starting URL: https://the-internet.herokuapp.com/dropdown

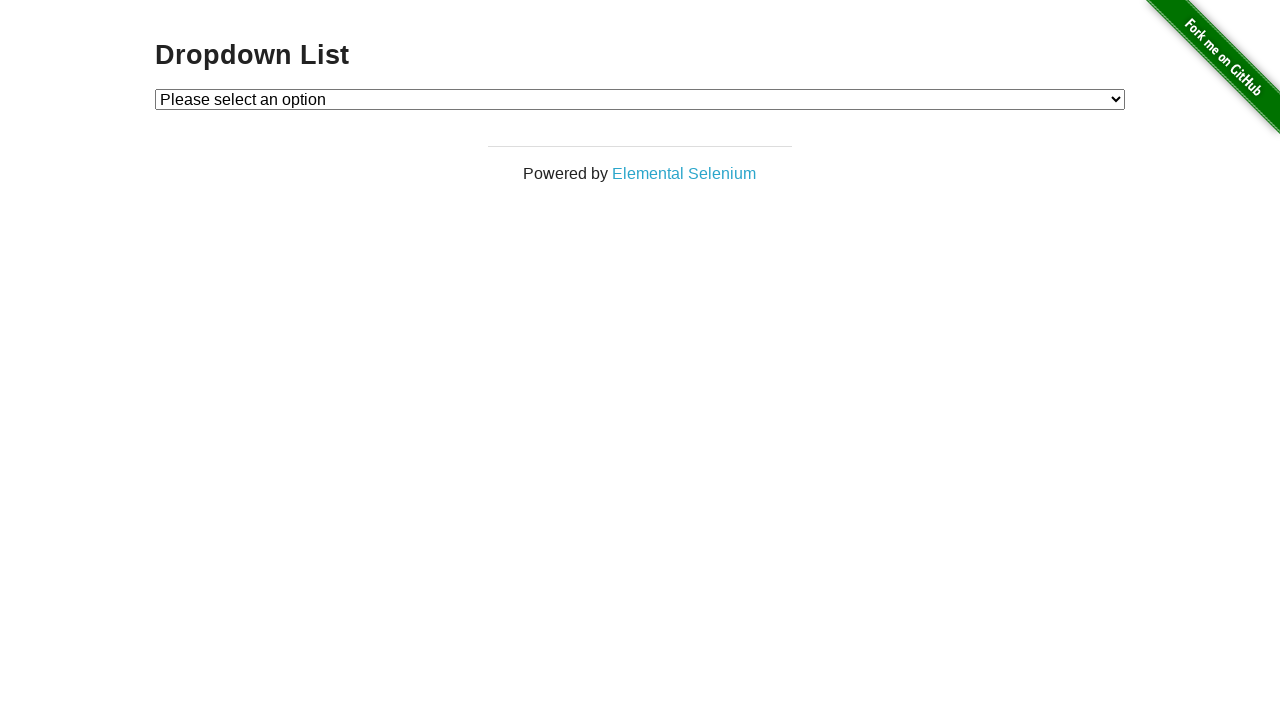

Navigated to dropdown page
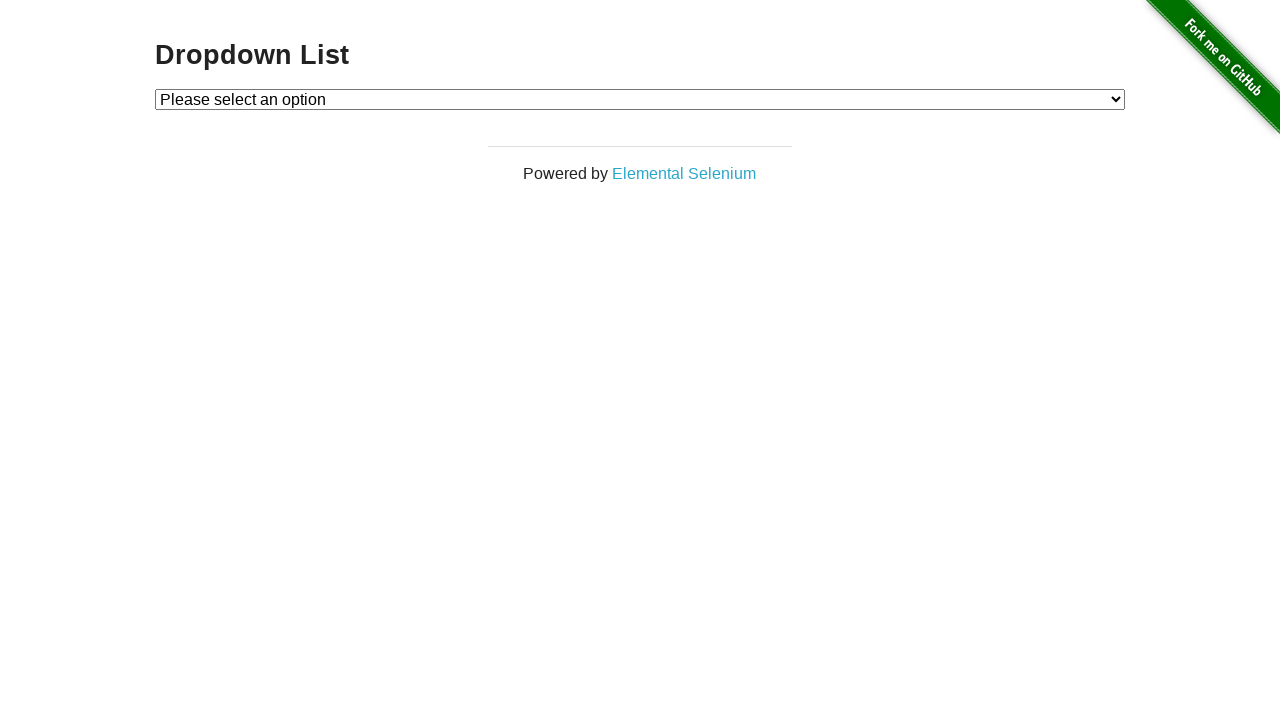

Located dropdown element
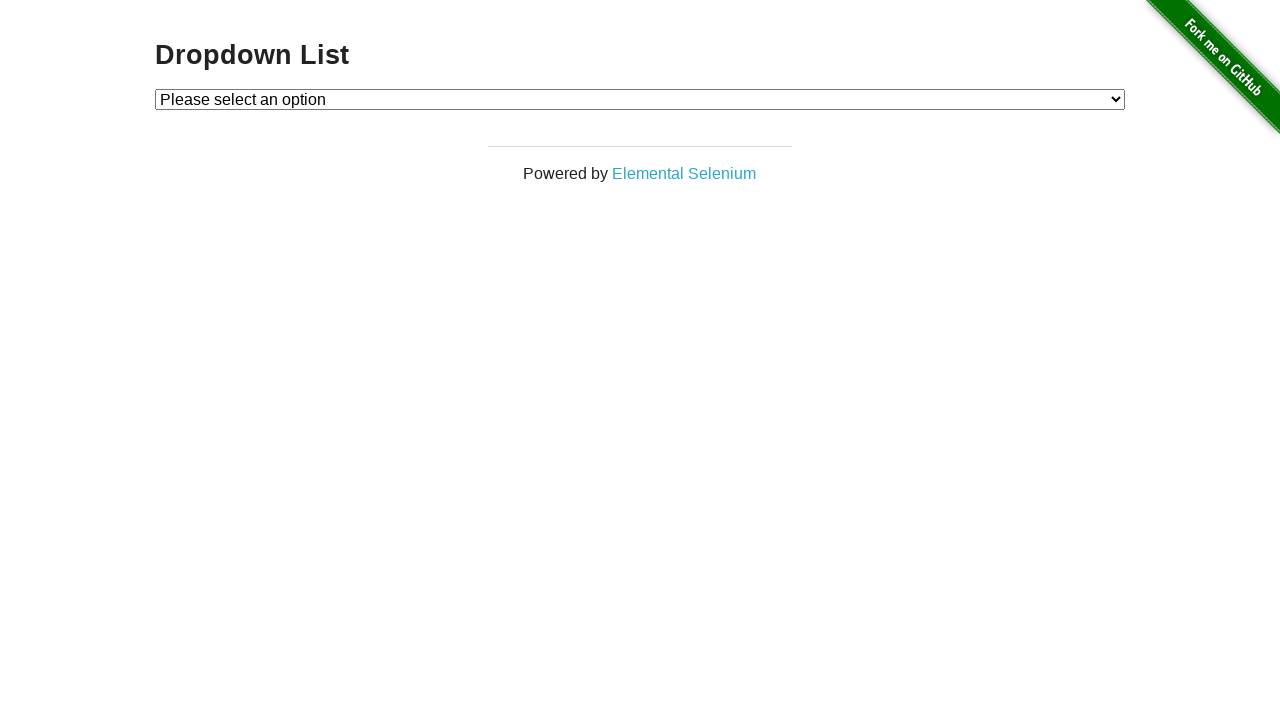

Selected Option 2 from dropdown by value on #dropdown
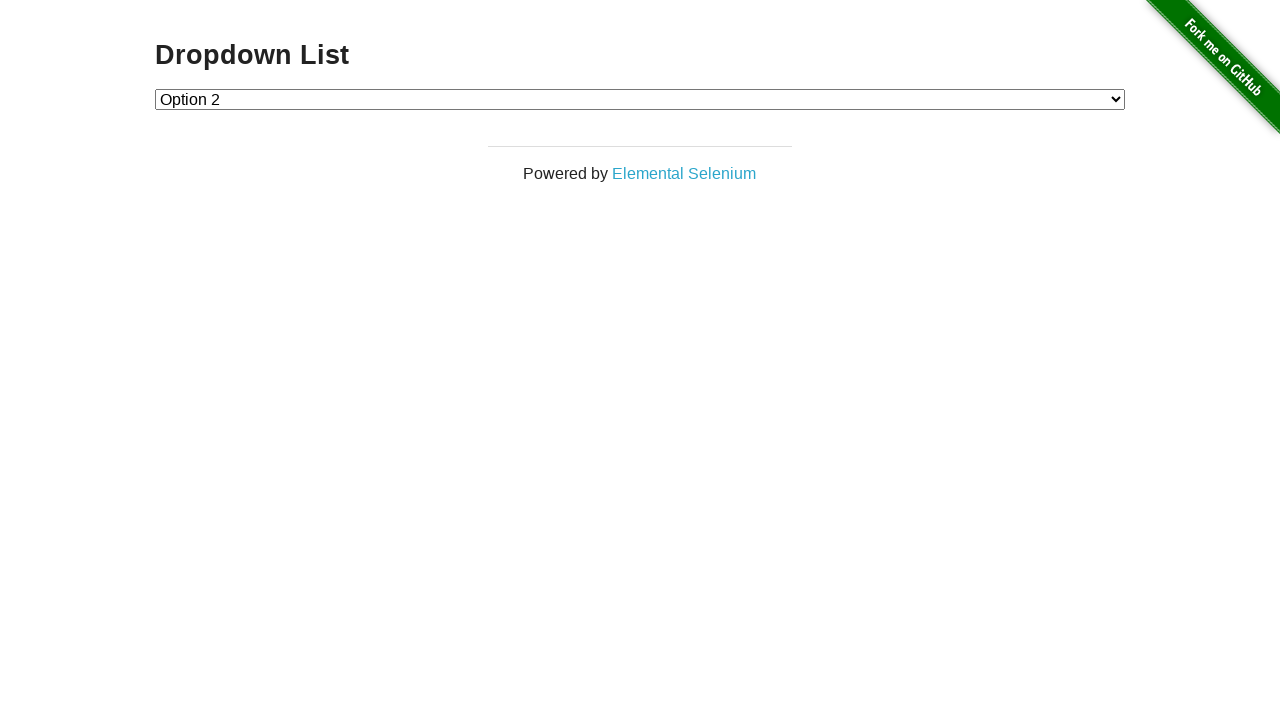

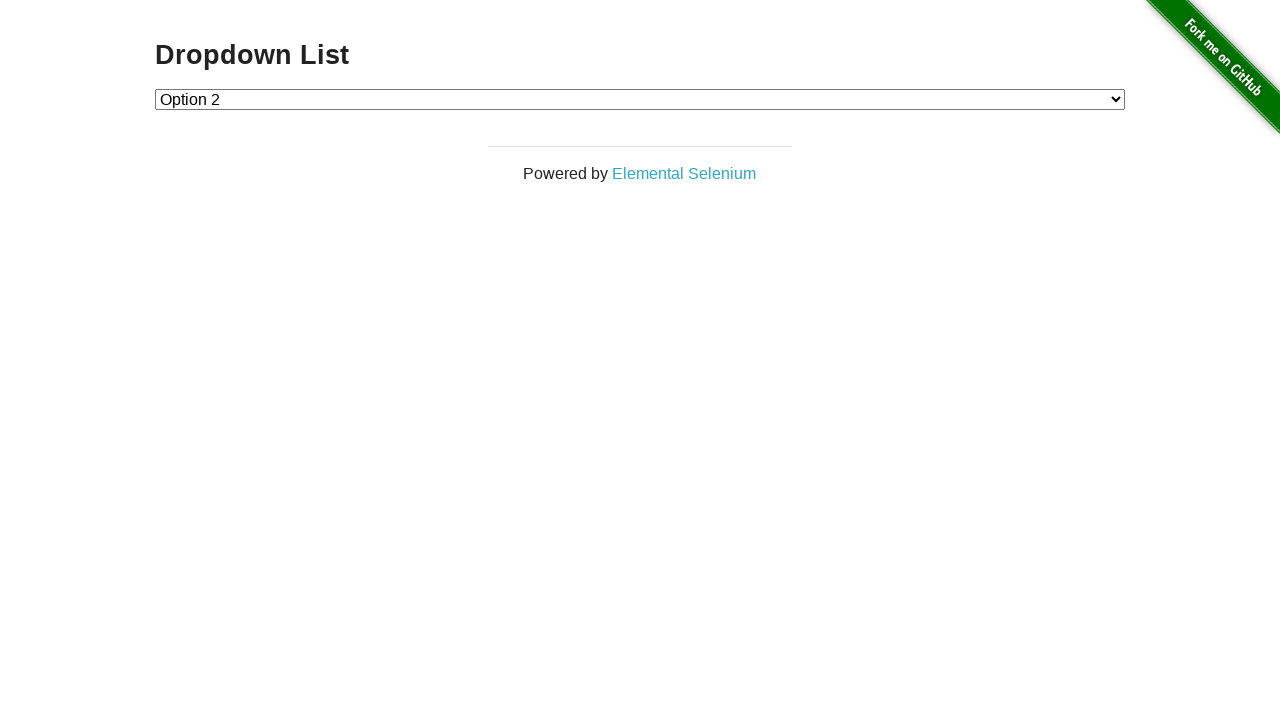